Tests navigation between three views (Katalog, Lägg till bok, Mina böcker) in a book catalog application, verifying that the correct content is displayed in each view.

Starting URL: https://tap-ht24-testverktyg.github.io/exam-template/

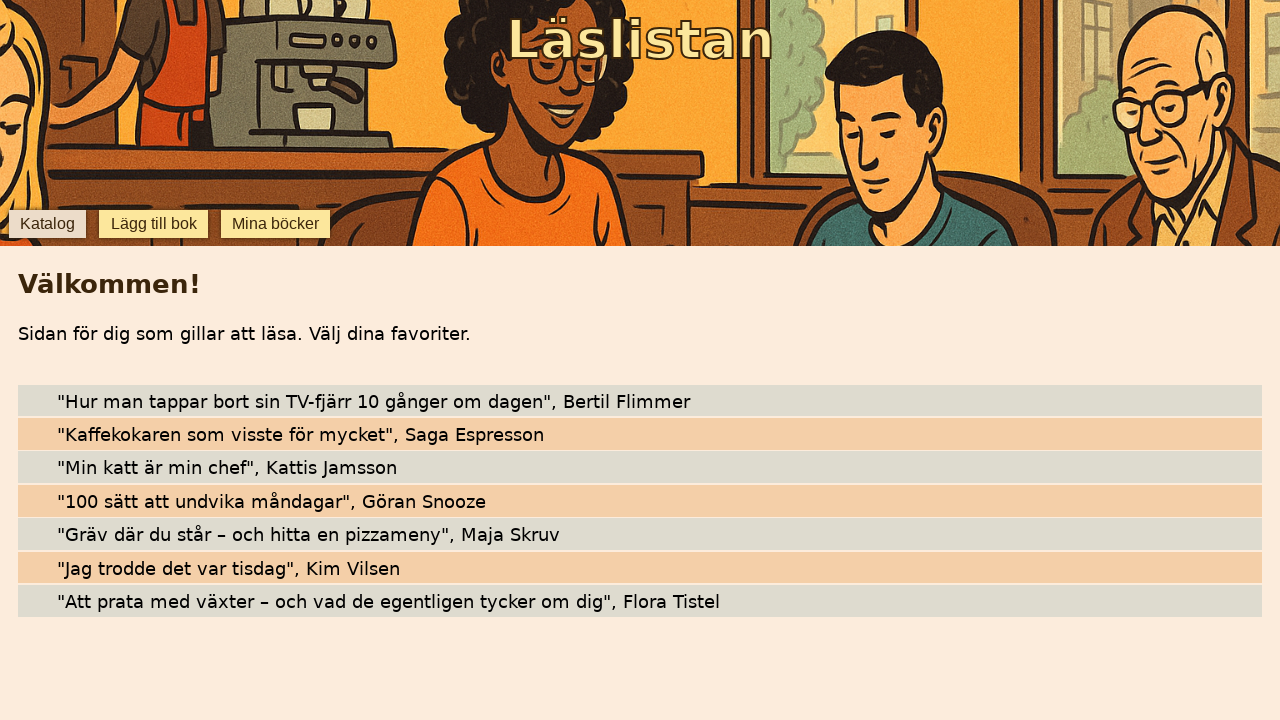

Clicked 'Lägg till bok' (Add book) button at (154, 224) on internal:role=button[name="Lägg till bok"i]
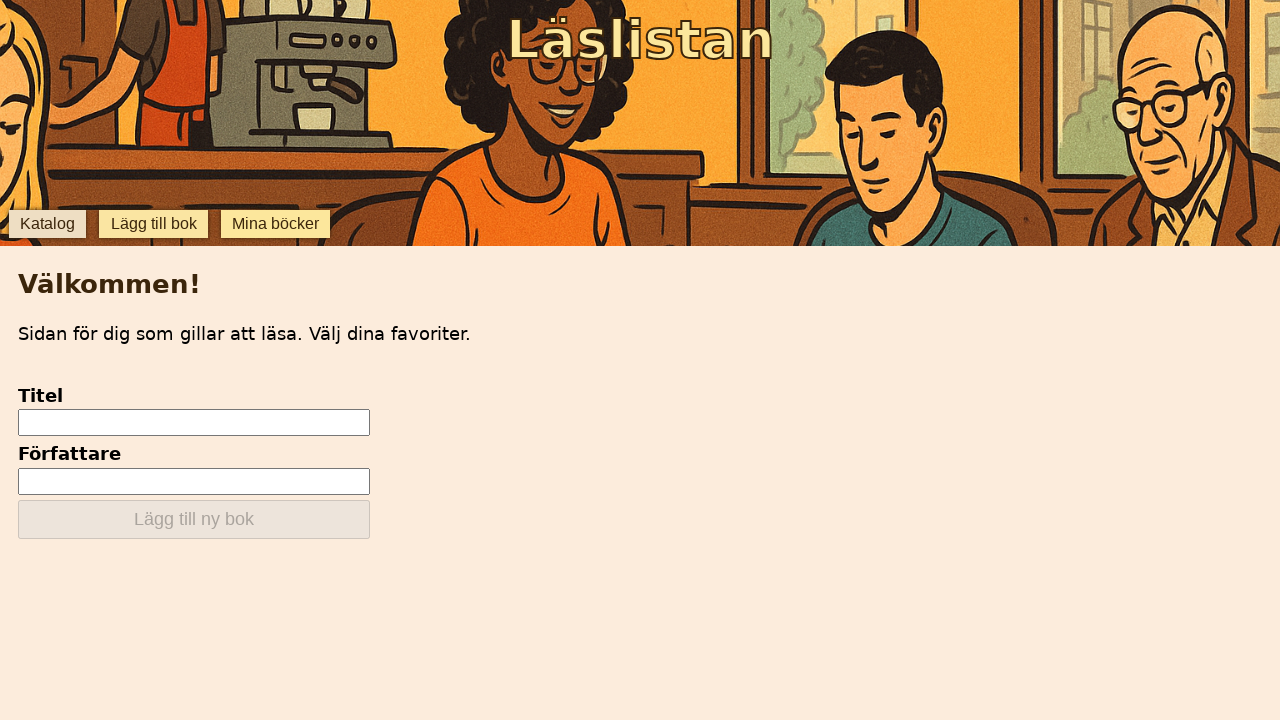

Verified 'Titel' field is visible in Add book view
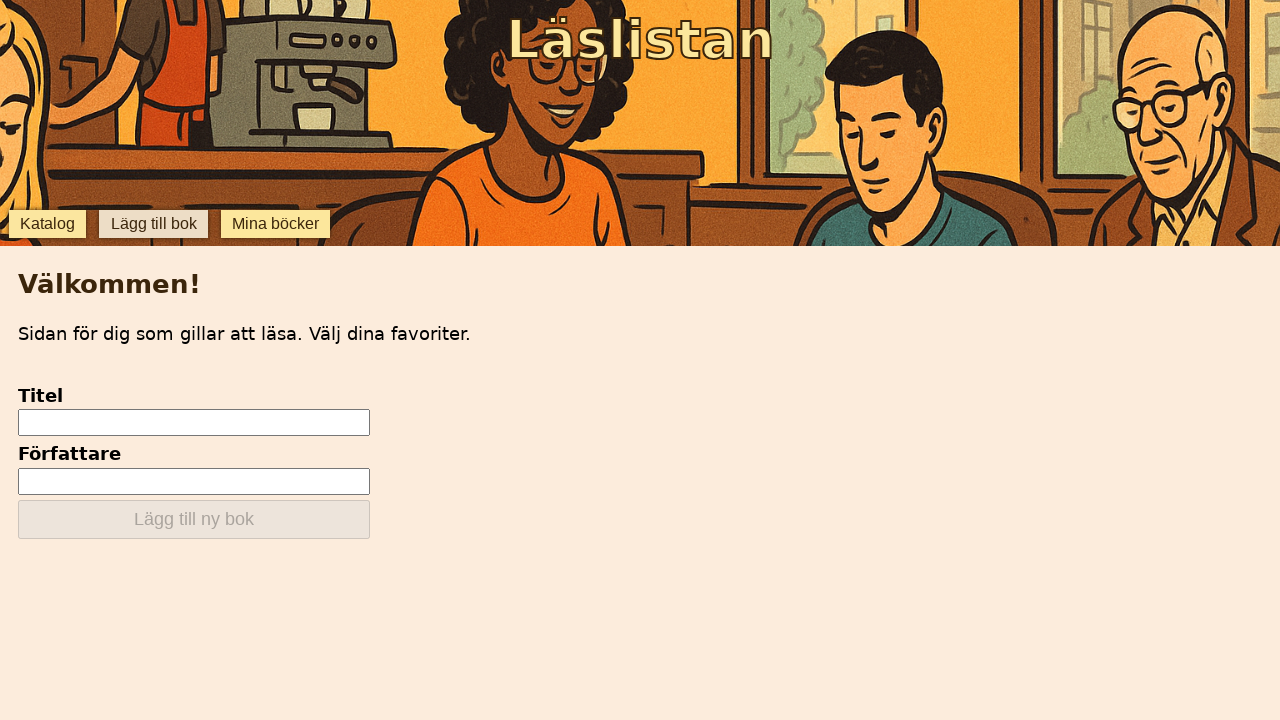

Clicked 'Katalog' (Catalog) button at (47, 224) on internal:role=button[name="Katalog"i]
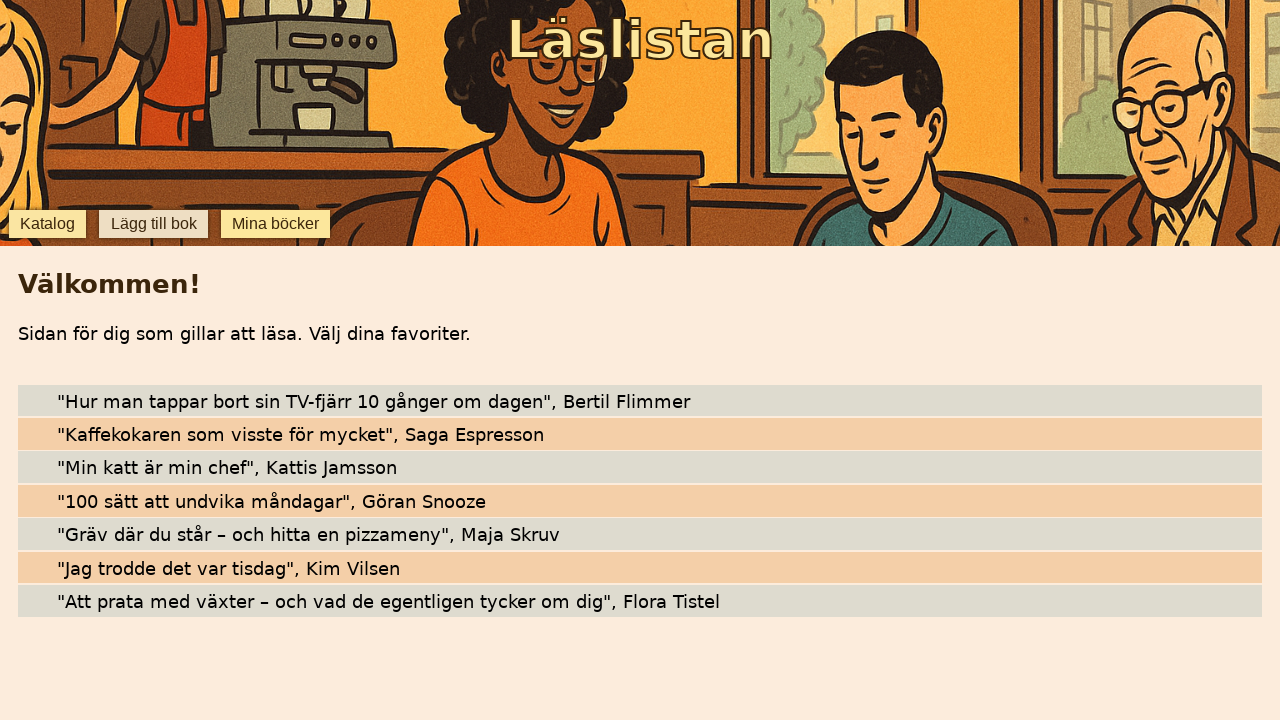

Verified 'Bertil Flimmer' is visible in Catalog view
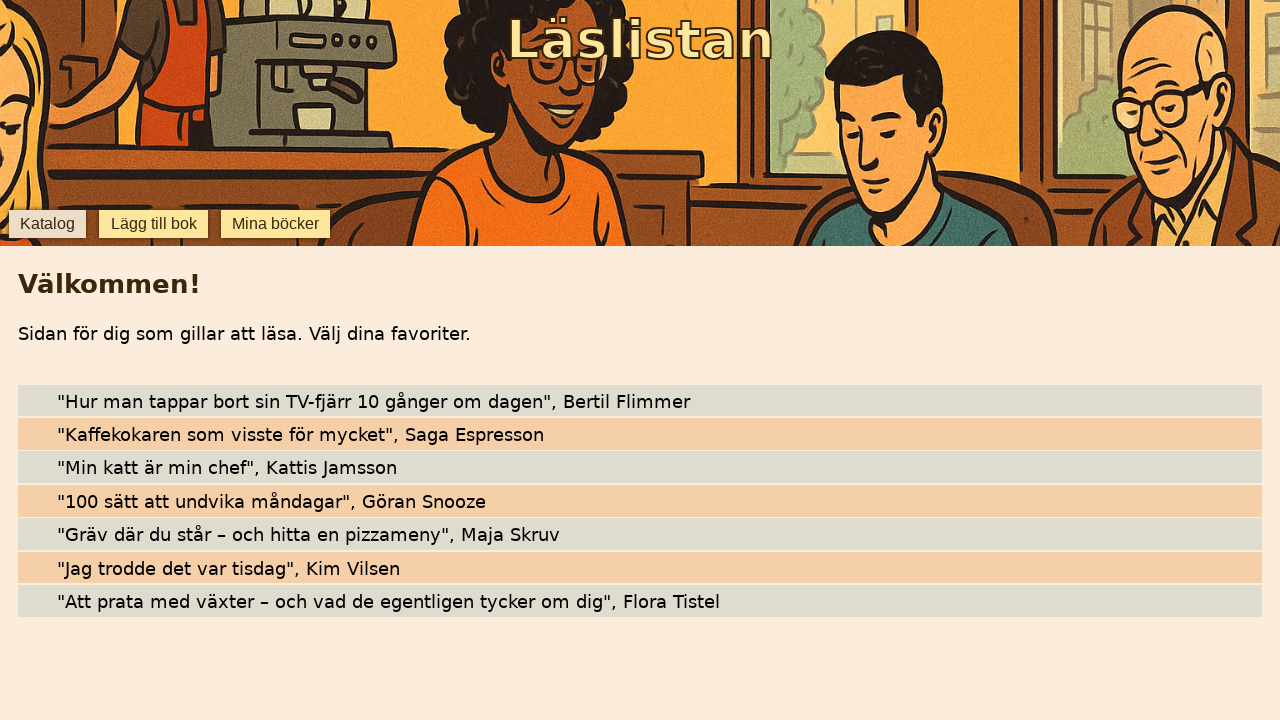

Clicked 'Mina böcker' (My books) button at (276, 224) on internal:role=button[name="Mina böcker"i]
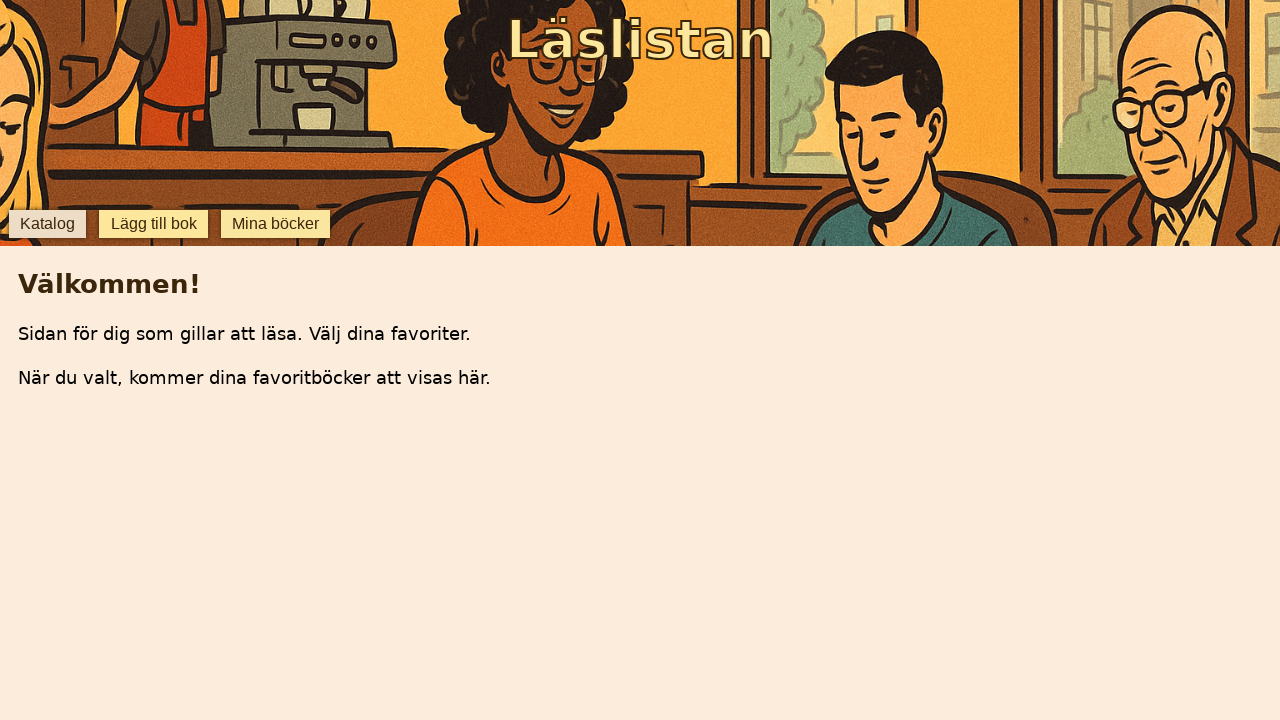

Verified empty list message in My books view
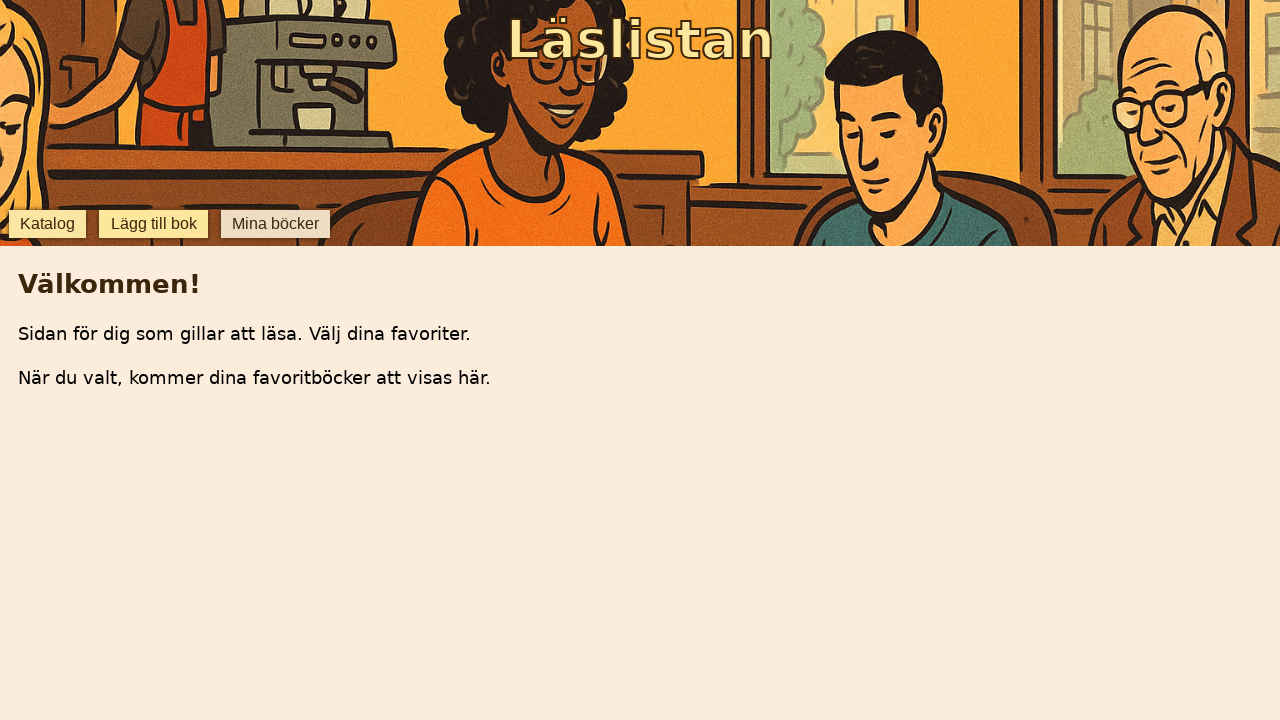

Clicked 'Katalog' (Catalog) button to navigate back at (47, 224) on internal:role=button[name="Katalog"i]
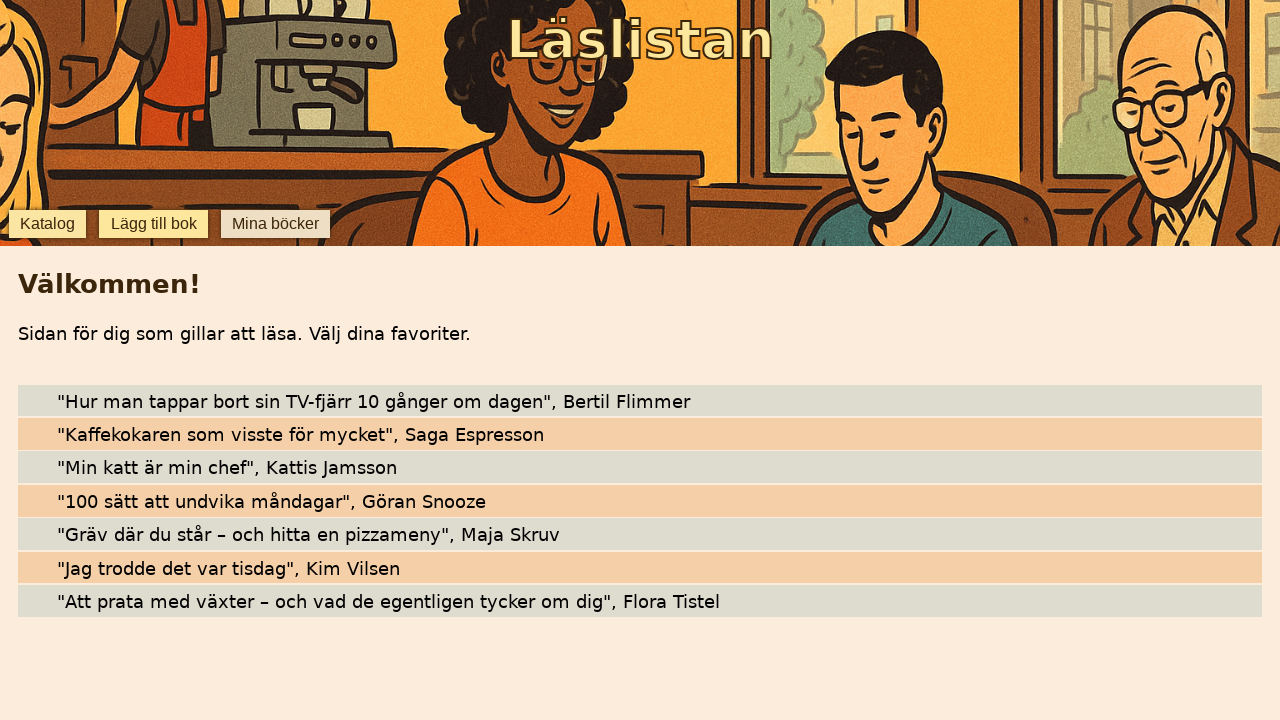

Verified 'Bertil Flimmer' is visible again in Catalog view
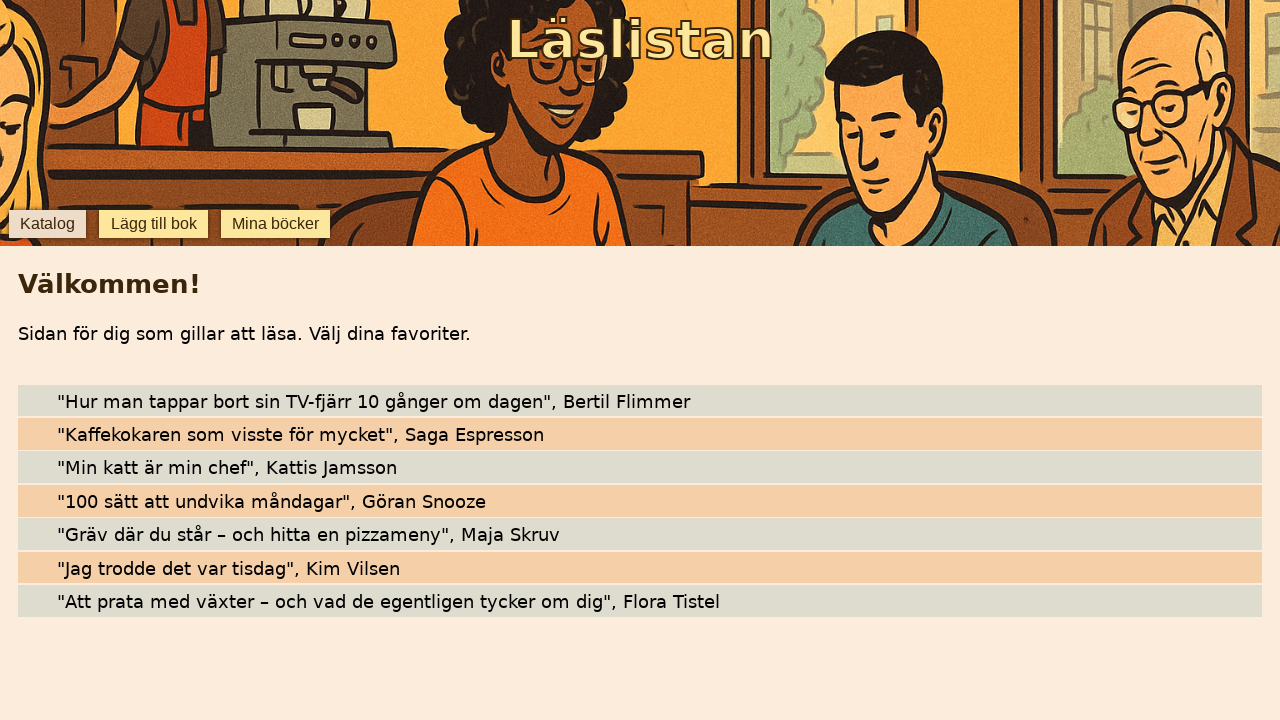

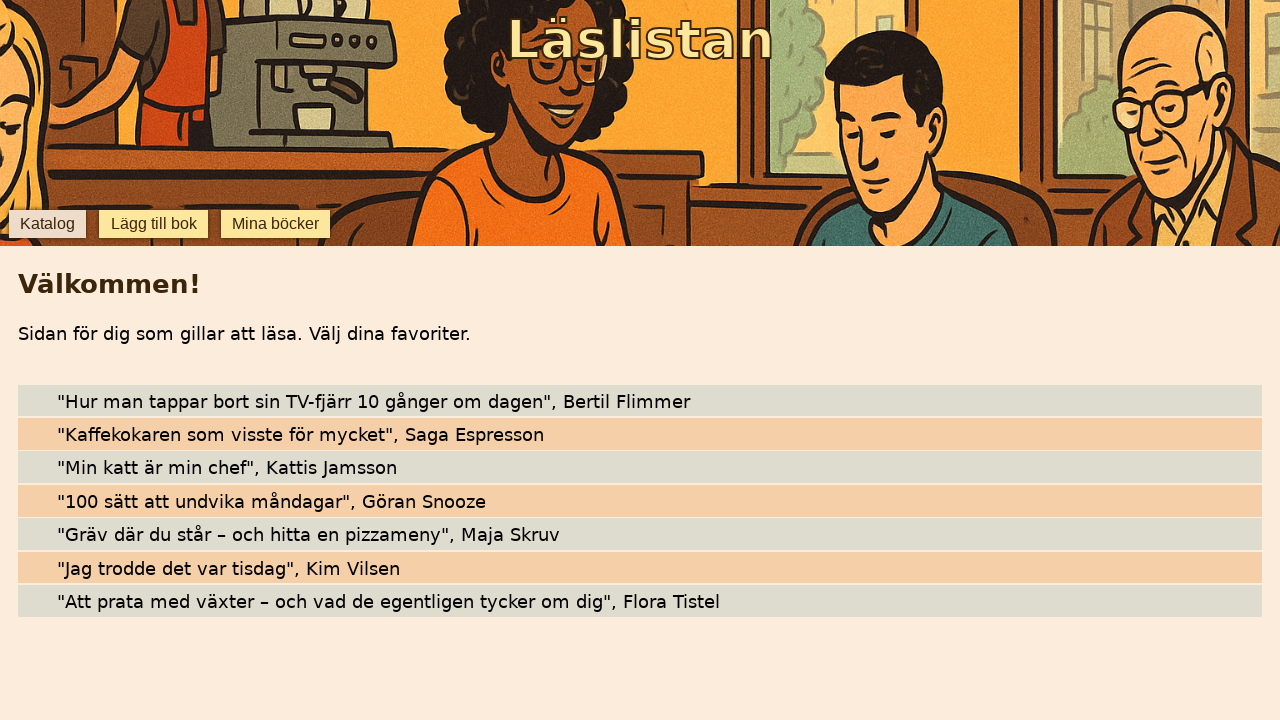